Tests hover functionality by hovering over an avatar to reveal additional information and clicking the profile link

Starting URL: http://the-internet.herokuapp.com/hovers

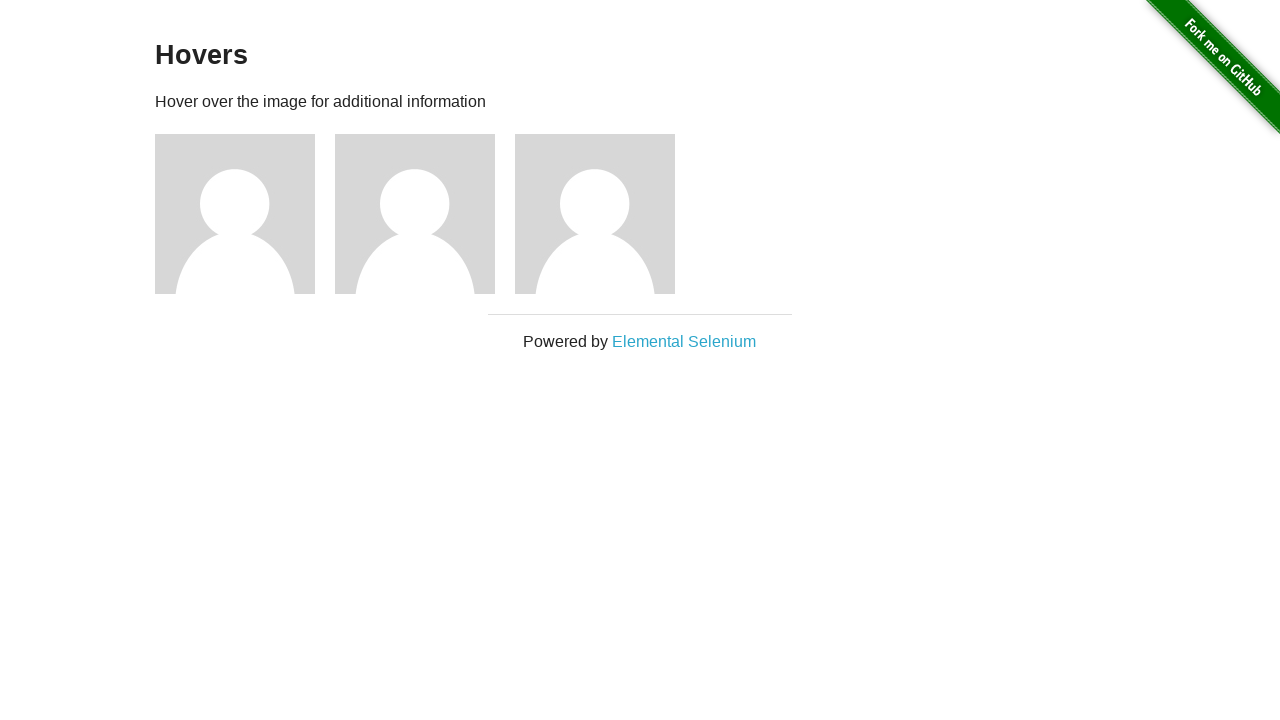

Avatar images loaded on hovers page
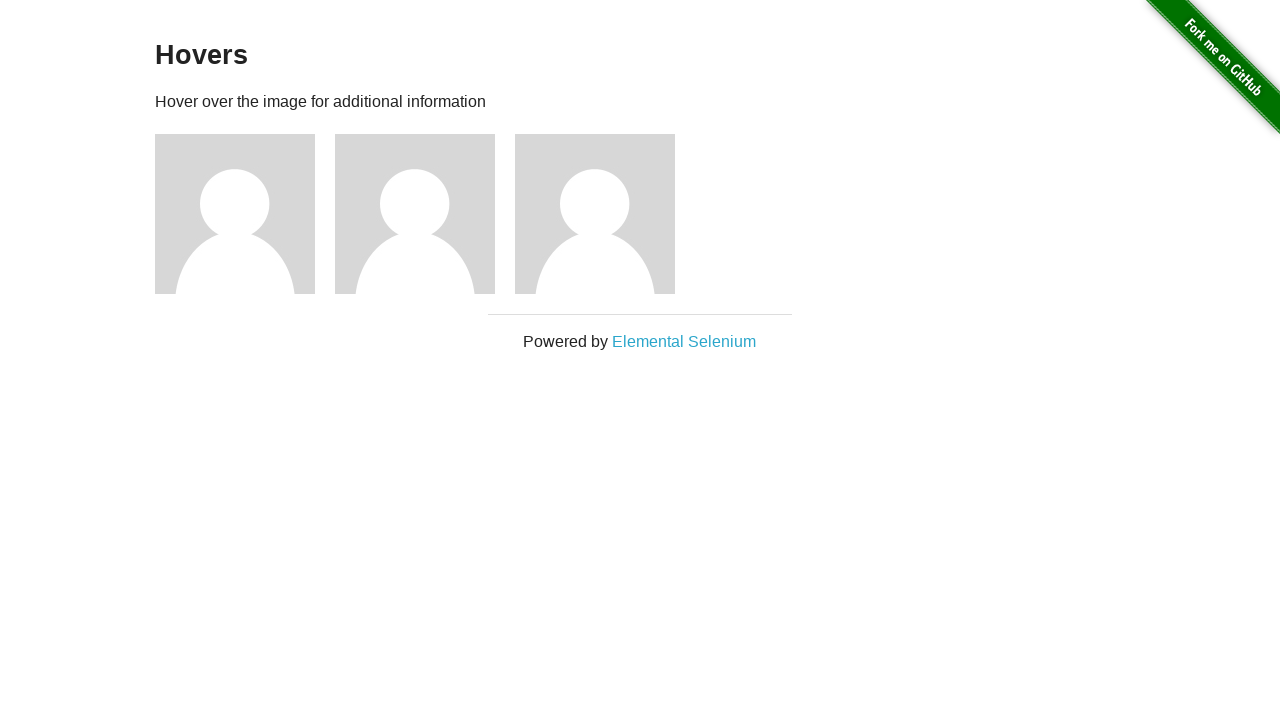

Hovered over first avatar to reveal additional information at (235, 214) on img[src='/img/avatar-blank.jpg']
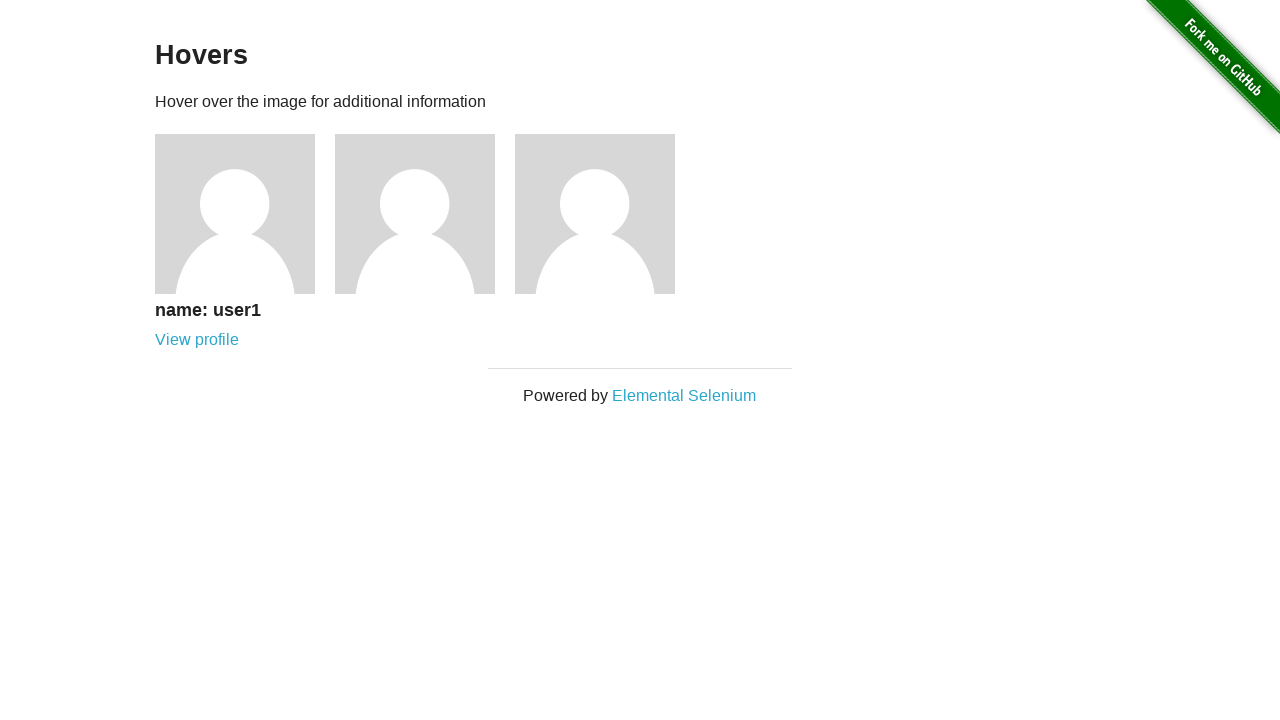

Clicked View profile link for user 1 at (197, 340) on a[href='/users/1']
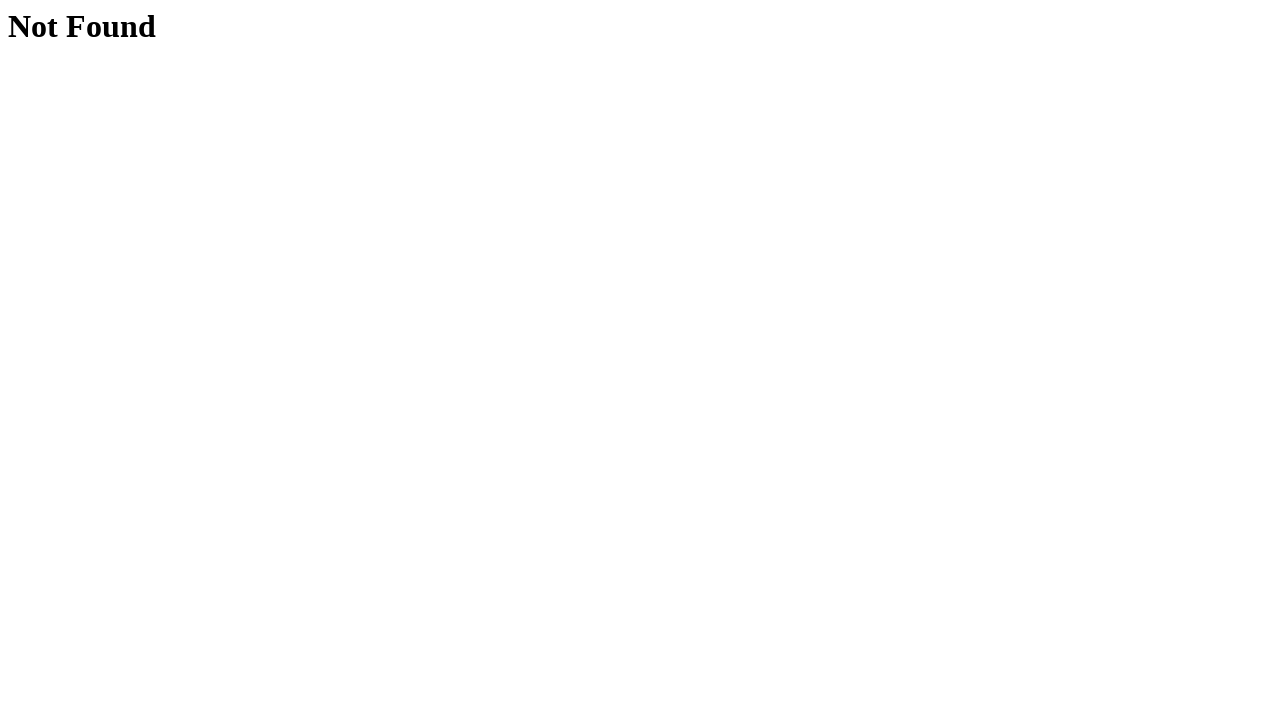

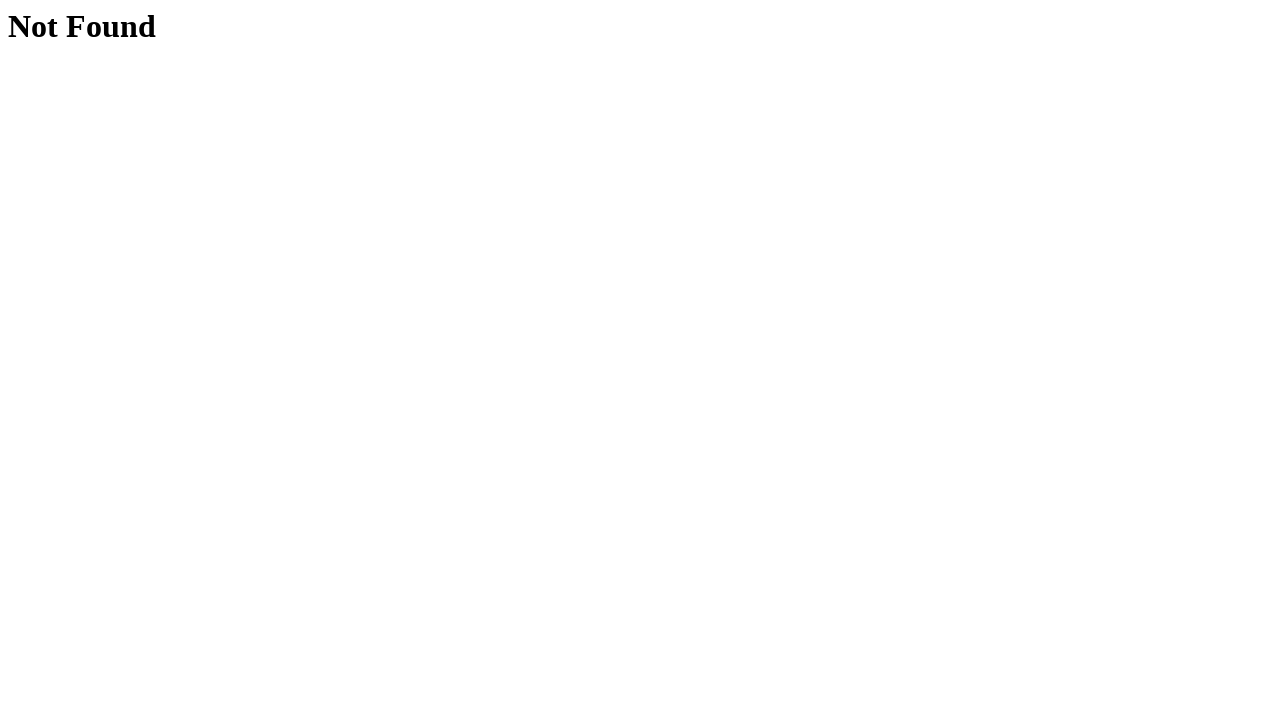